Tests Ubuntu login form validation with various invalid email formats and verifies error messages

Starting URL: https://login.ubuntu.com/

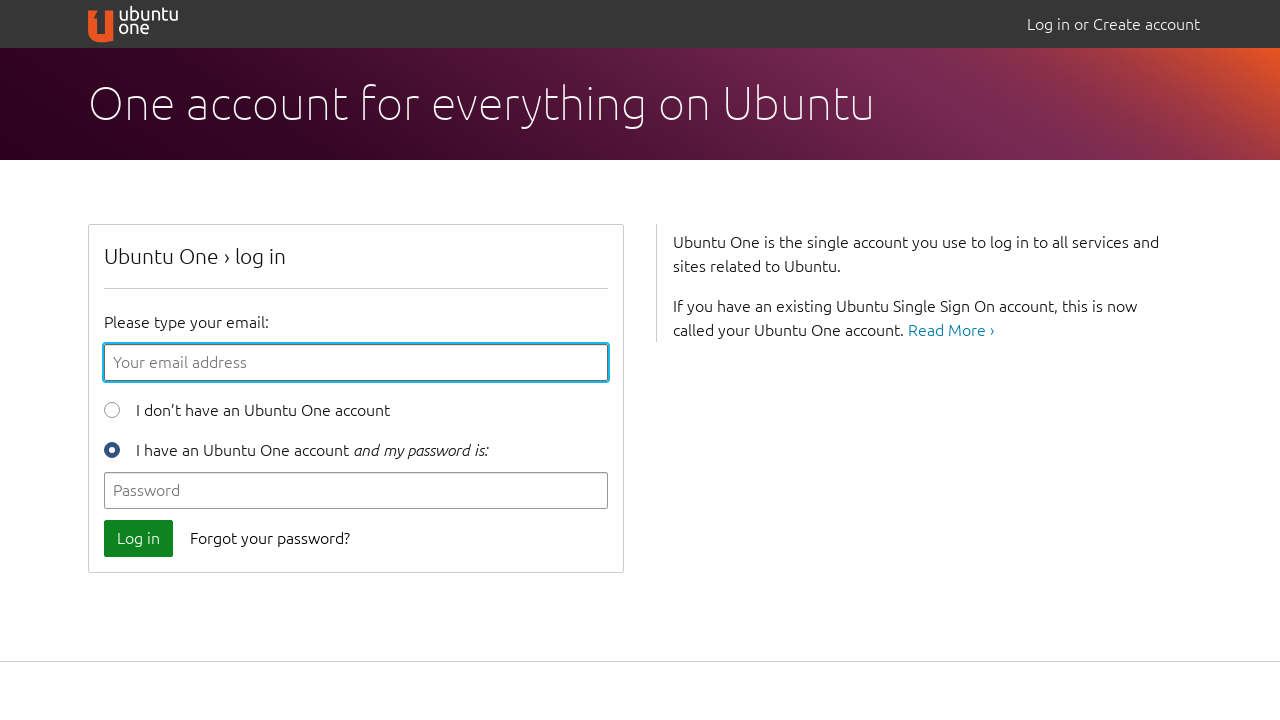

Clicked submit button with empty email and password fields at (138, 538) on xpath=//div[@class='login-form']//button[@type='submit']
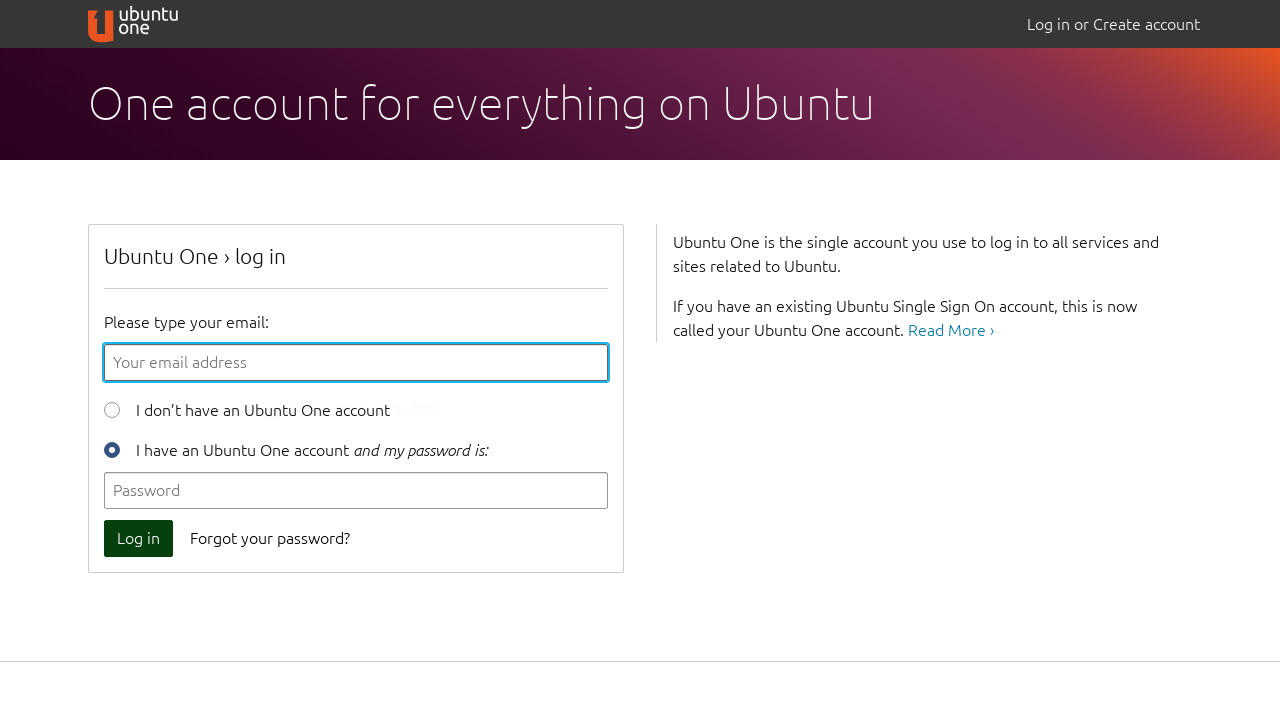

Filled email field with 'aaa' (invalid format without @) on //div[@class='login-form']//input[@id='id_email']
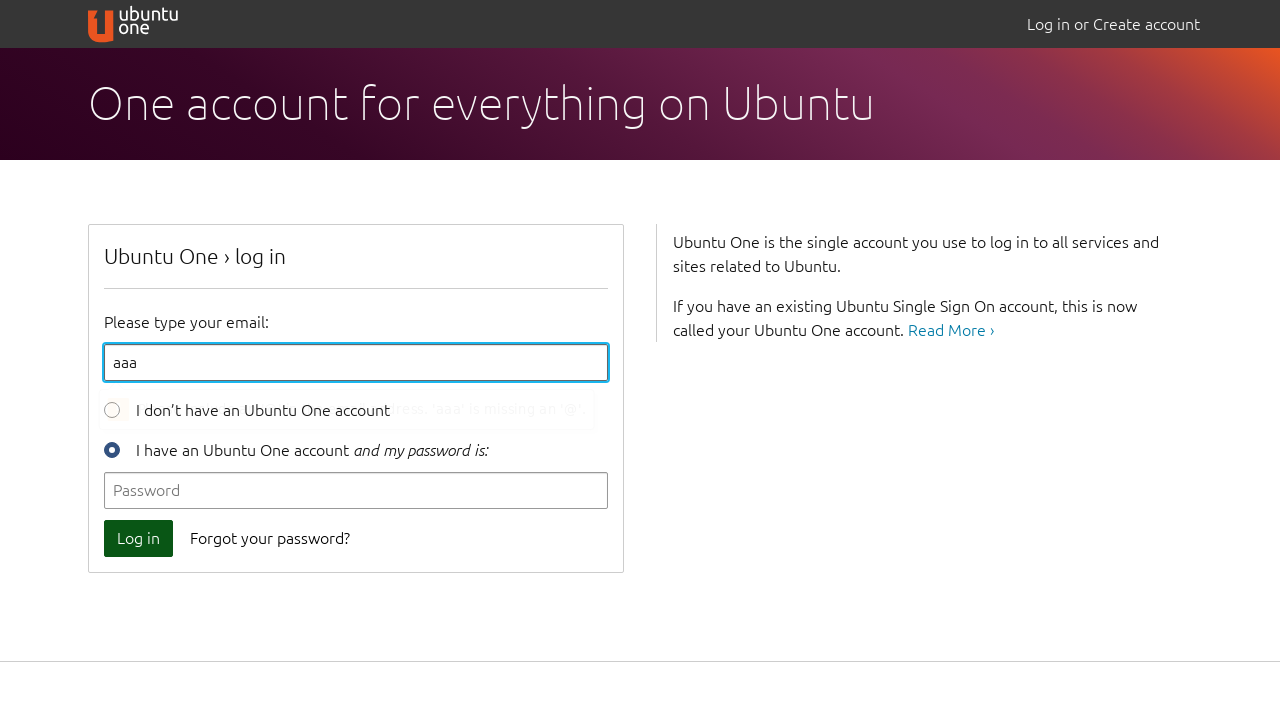

Clicked submit button to validate email without @ symbol at (138, 538) on xpath=//div[@class='login-form']//button[@type='submit']
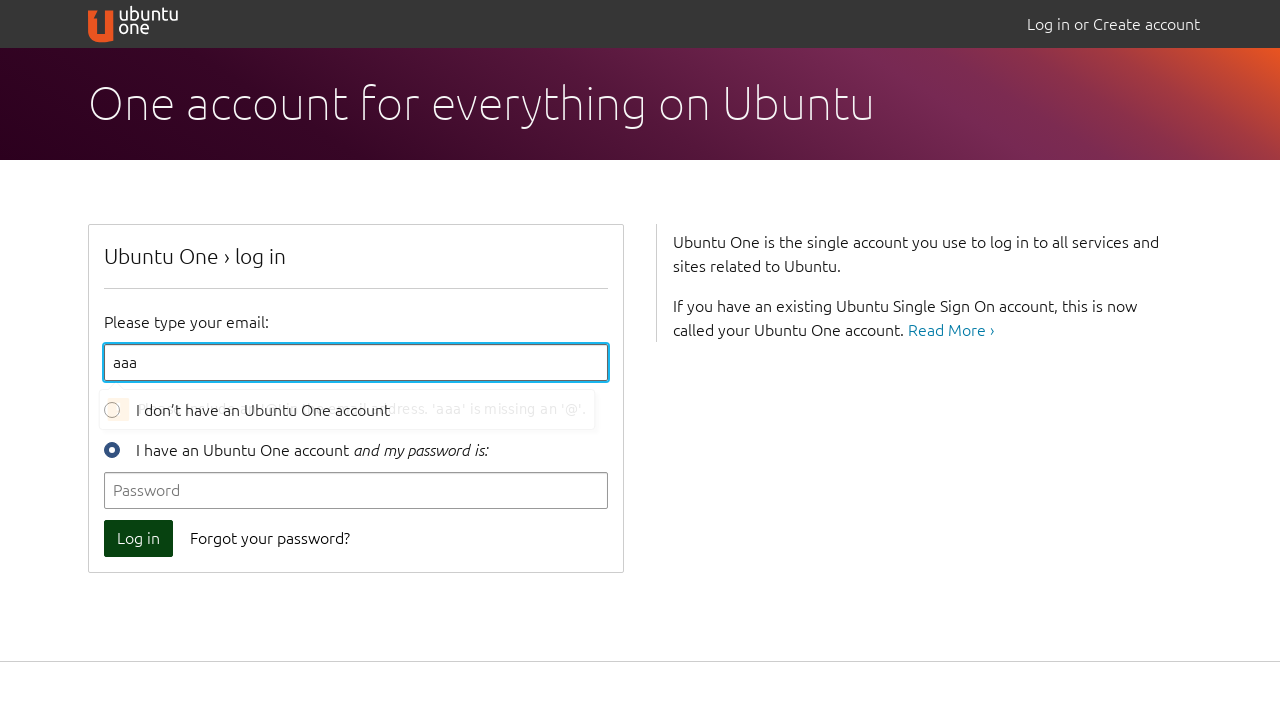

Filled email field with 'aaa@' (incomplete email format) on //div[@class='login-form']//input[@id='id_email']
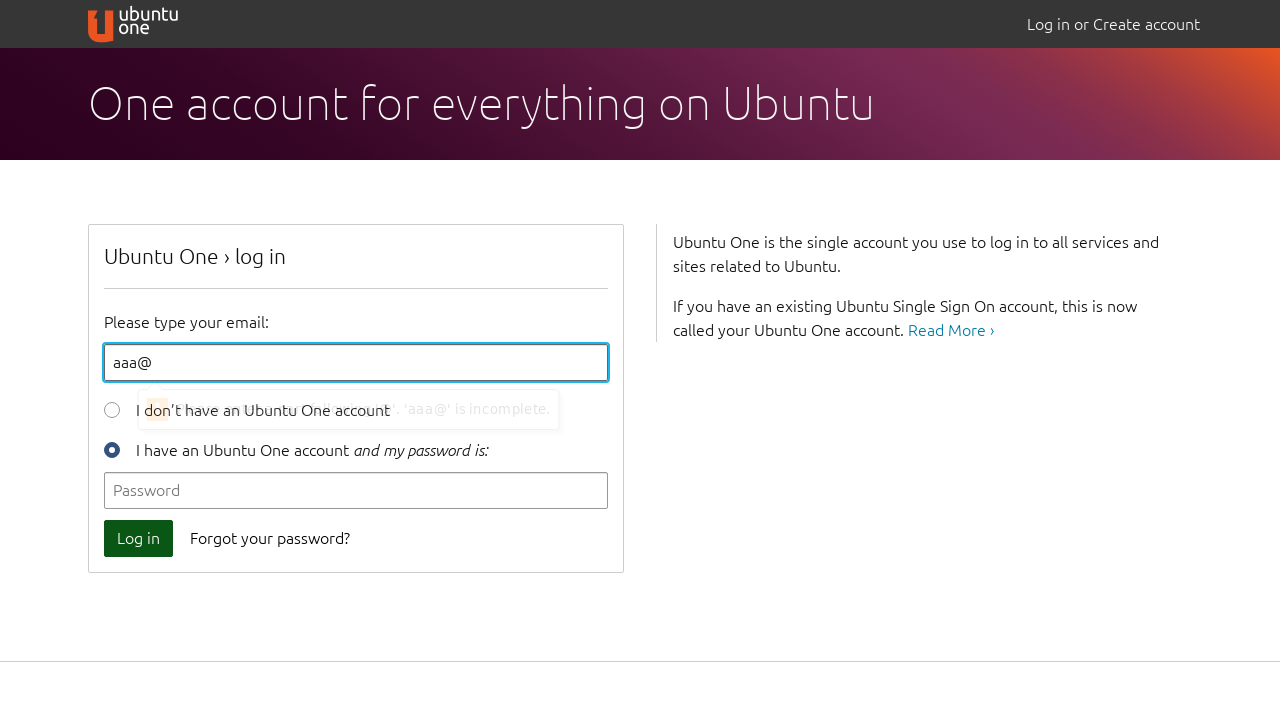

Clicked submit button to validate incomplete email format at (138, 538) on xpath=//div[@class='login-form']//button[@type='submit']
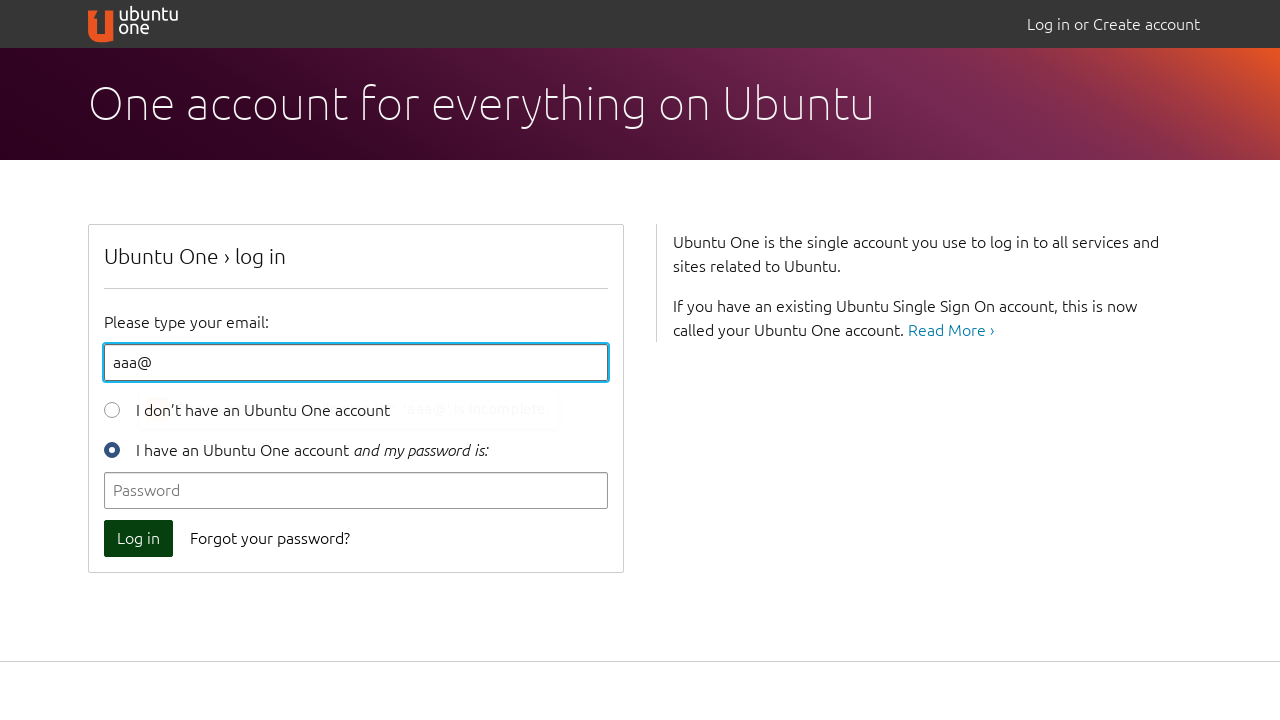

Filled email field with 'aaa@abc' (missing domain extension) on //div[@class='login-form']//input[@id='id_email']
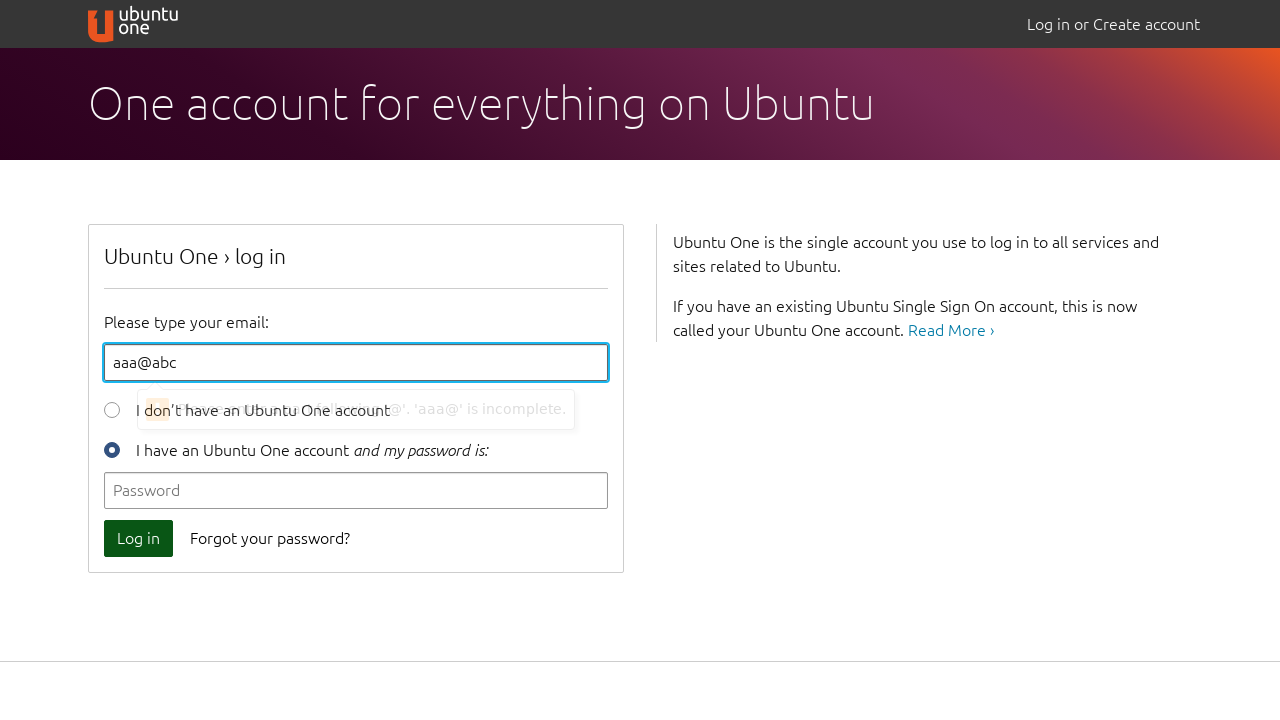

Clicked submit button to validate email without proper domain at (138, 538) on xpath=//div[@class='login-form']//button[@type='submit']
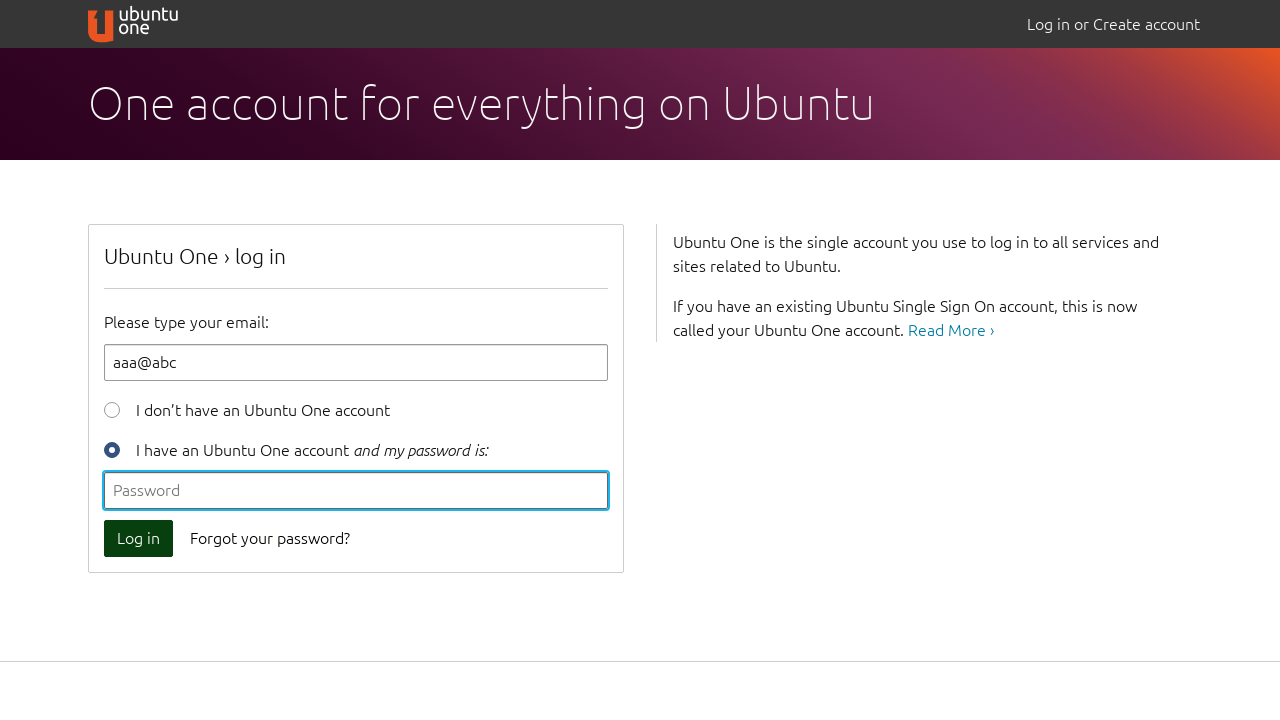

Filled password field with '12345678' on //div[@class='login-form']//input[@id='id_password']
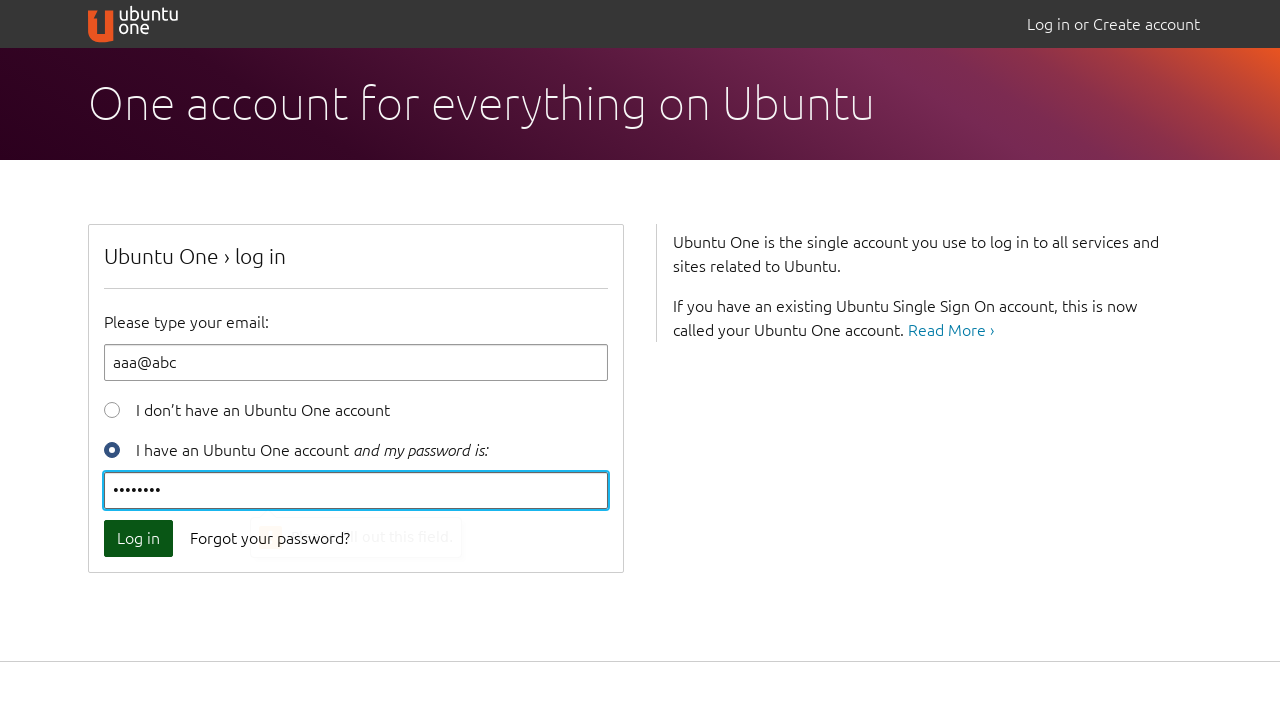

Clicked submit button with password but still invalid email at (138, 538) on xpath=//div[@class='login-form']//button[@type='submit']
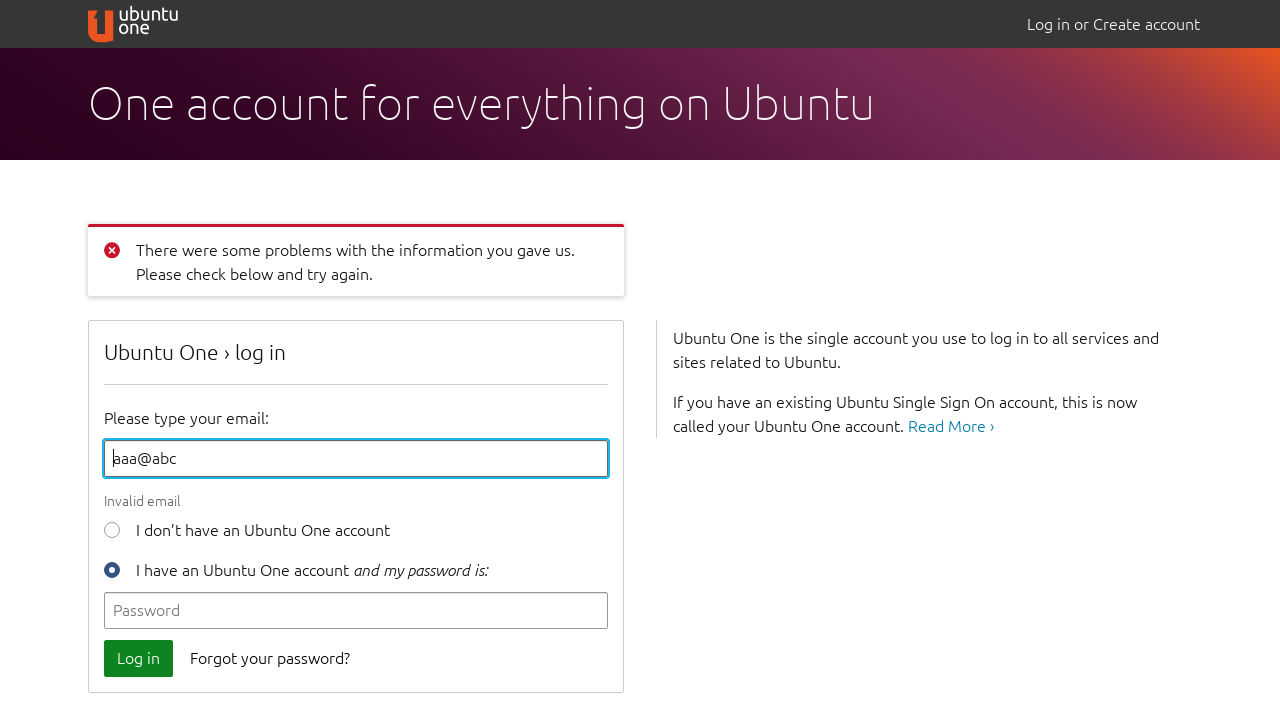

Filled email field with valid email 'thu@gmail.com' on //div[@class='login-form']//input[@id='id_email']
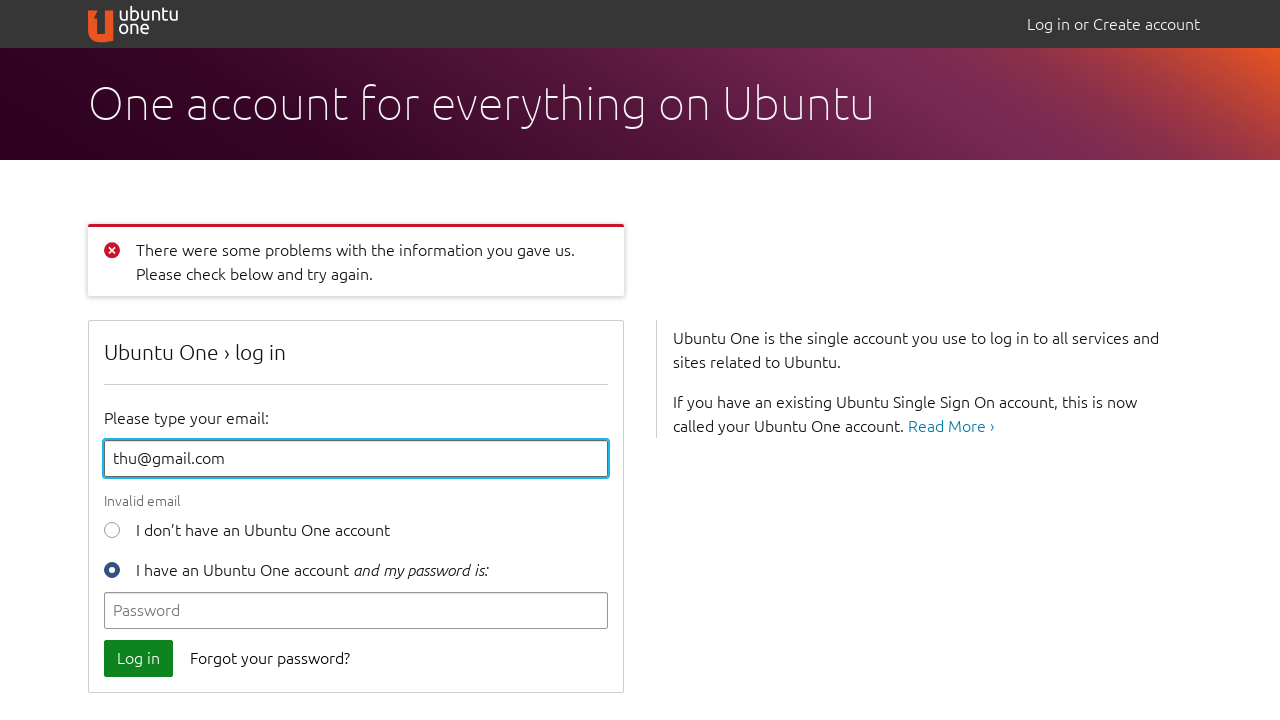

Filled password field with '123456' on //div[@class='login-form']//input[@id='id_password']
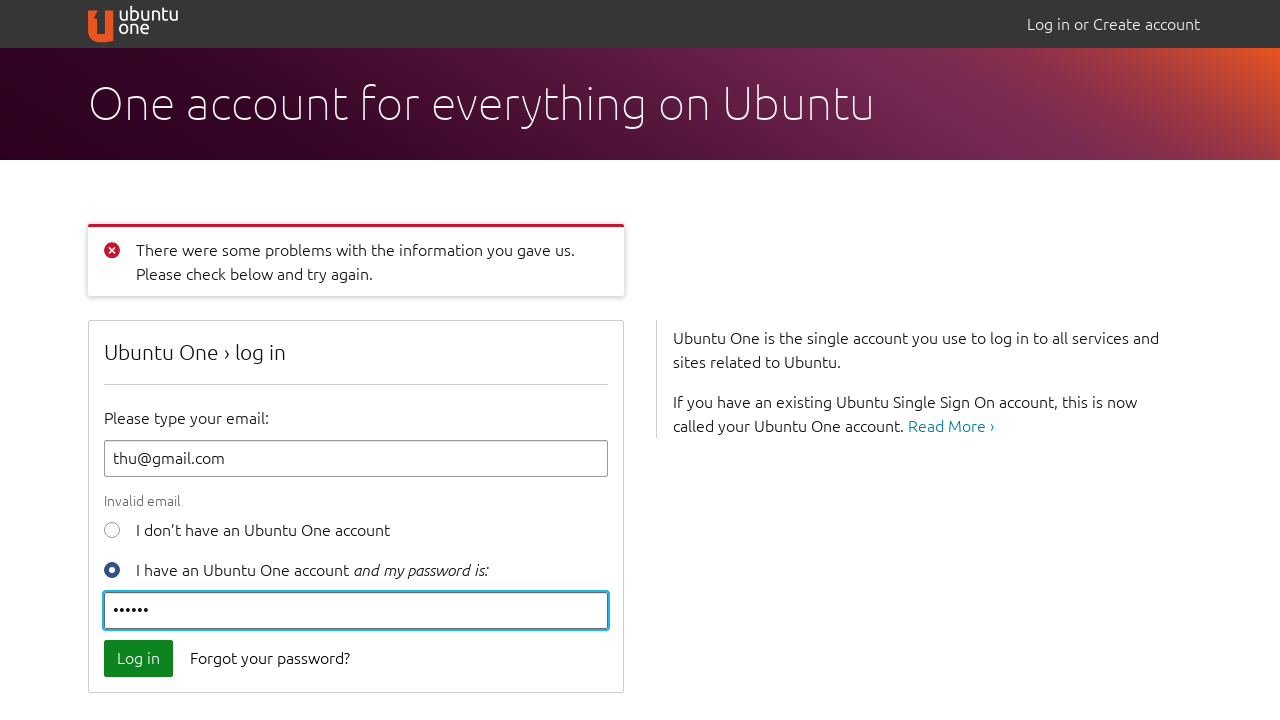

Clicked submit button with valid email and password credentials at (138, 658) on xpath=//div[@class='login-form']//button[@type='submit']
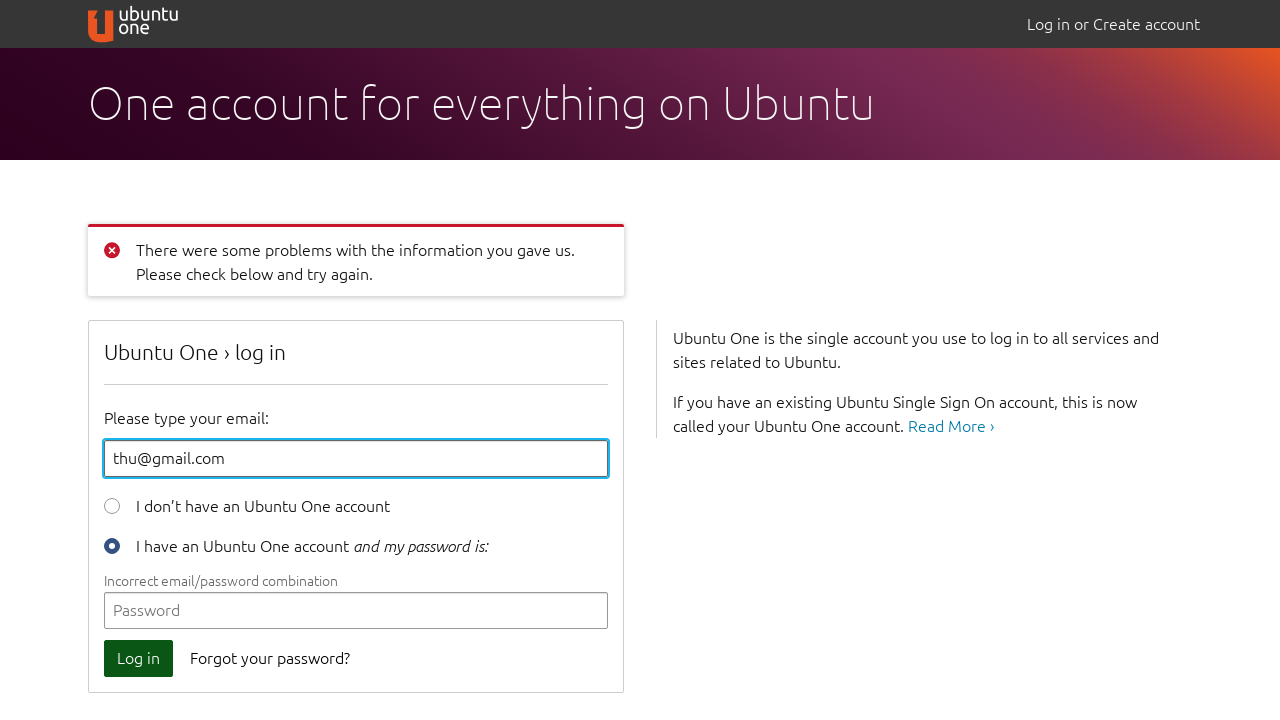

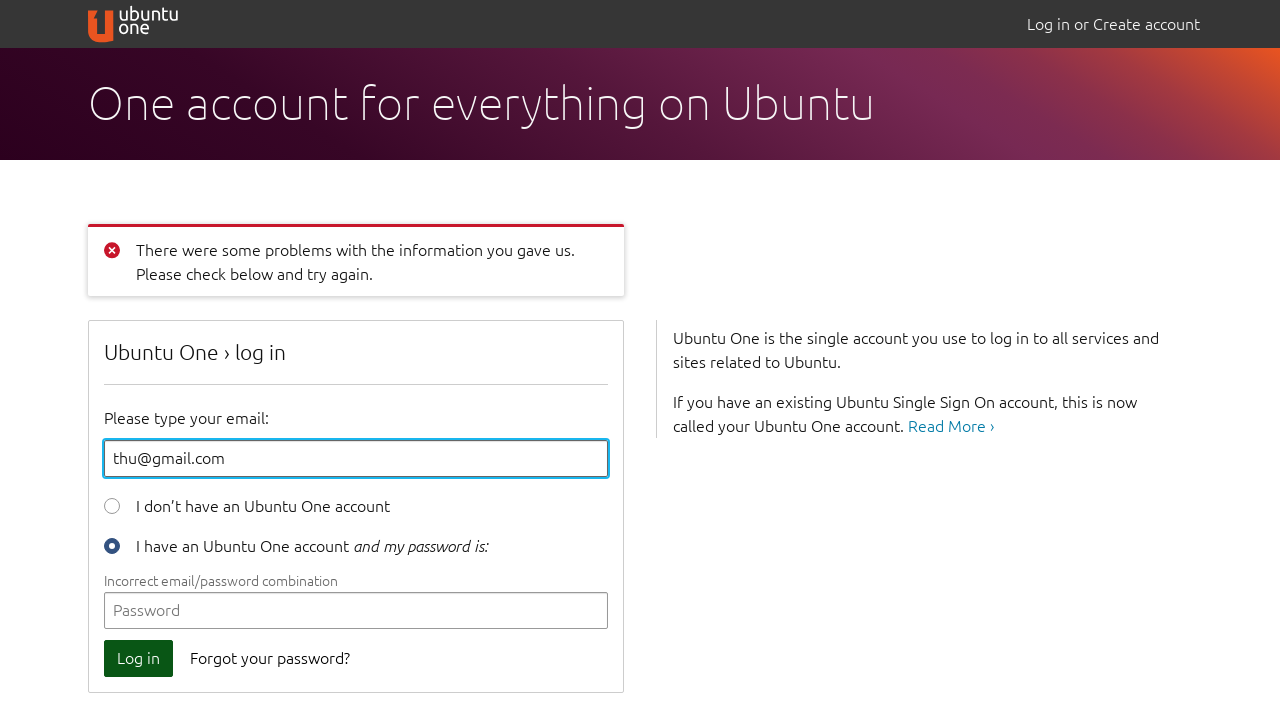